Navigates to the Rahul Shetty Academy Automation Practice page and verifies the page loads correctly by checking the URL matches the expected value.

Starting URL: https://rahulshettyacademy.com/AutomationPractice/

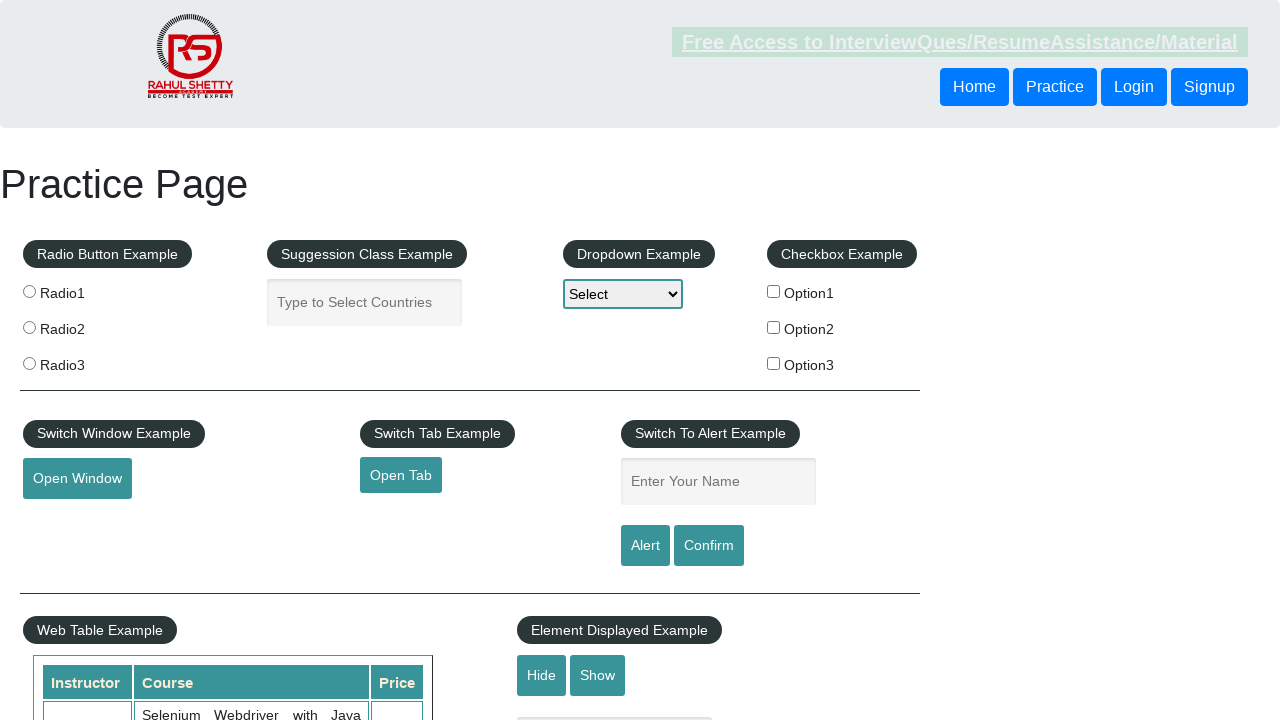

Verified page URL matches expected URL: https://rahulshettyacademy.com/AutomationPractice/
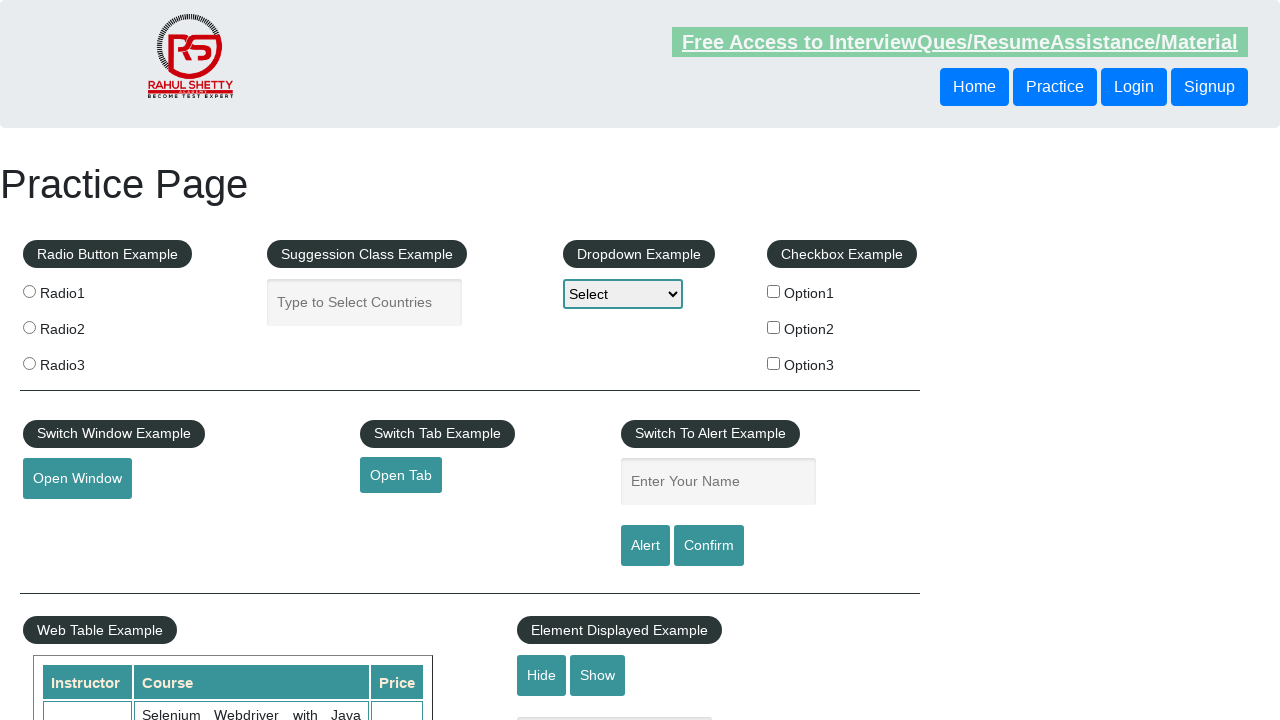

Set viewport size to 1920x1080
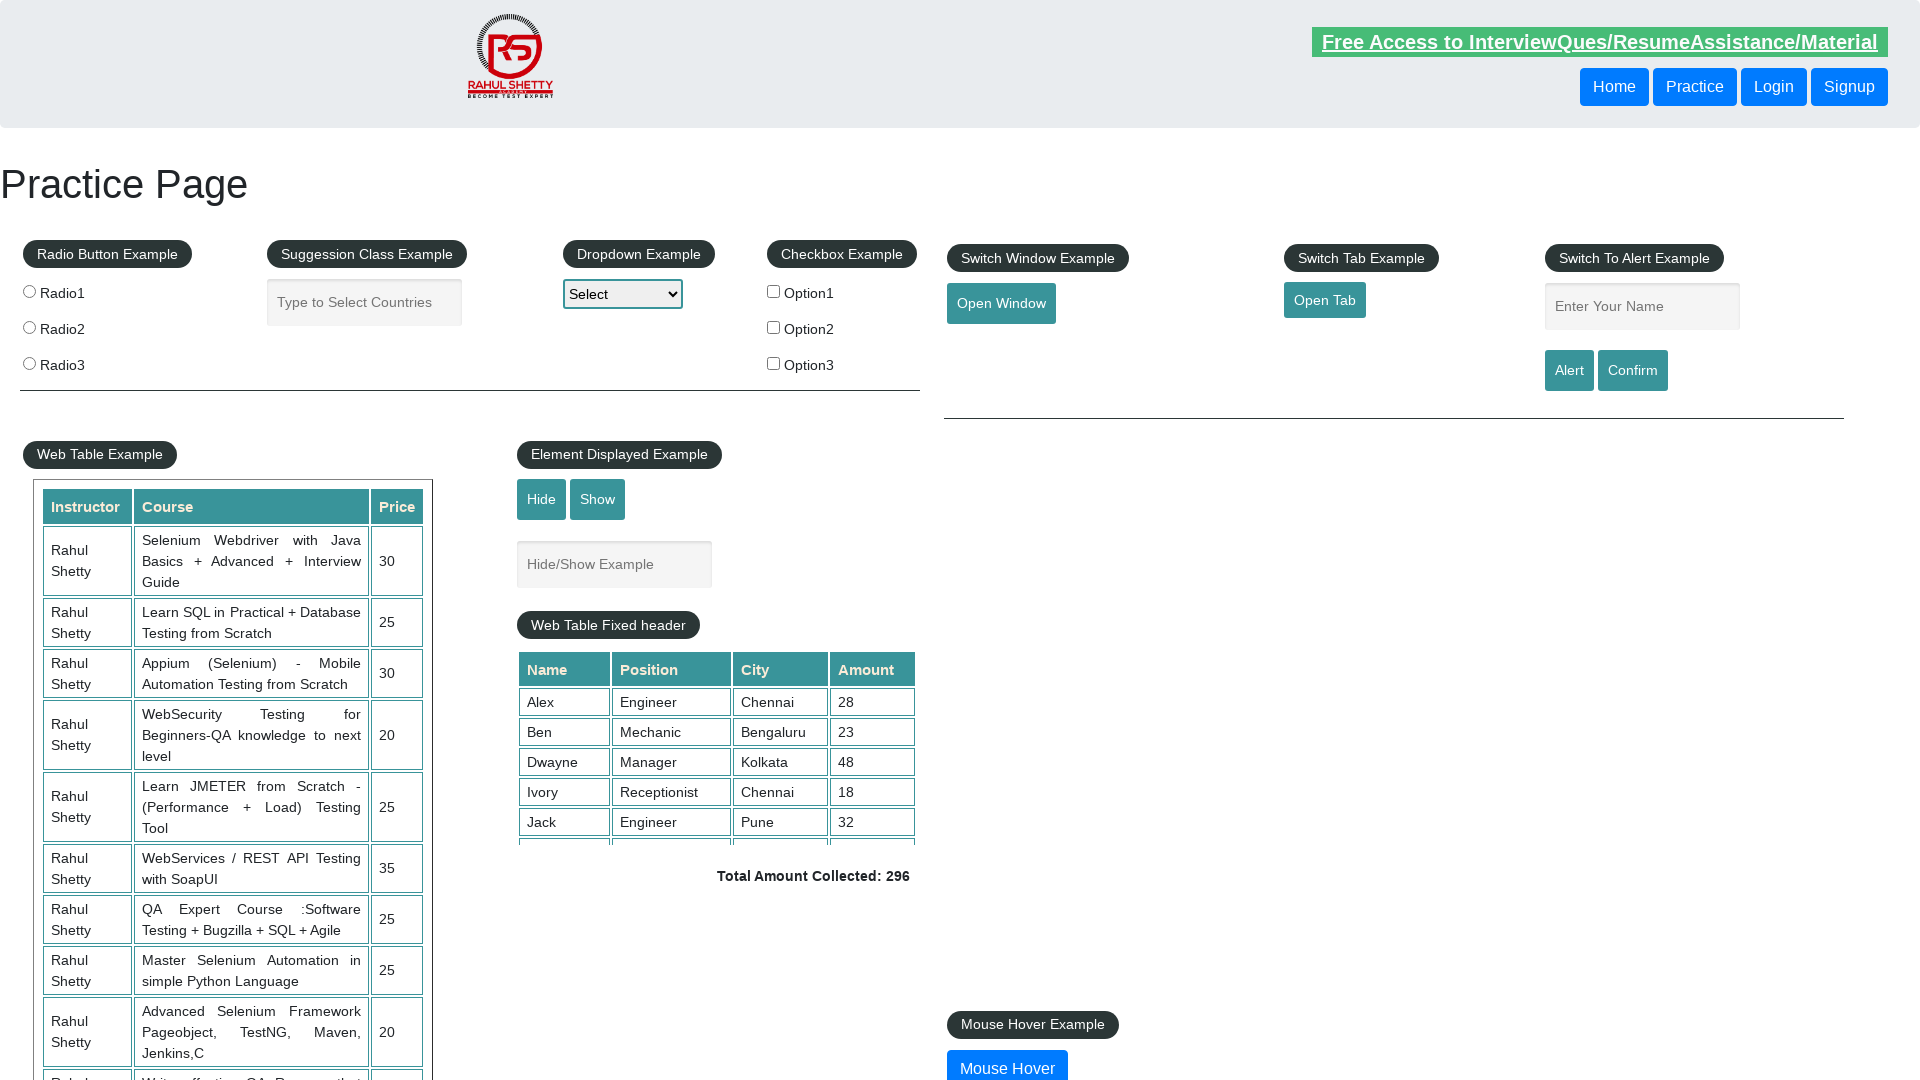

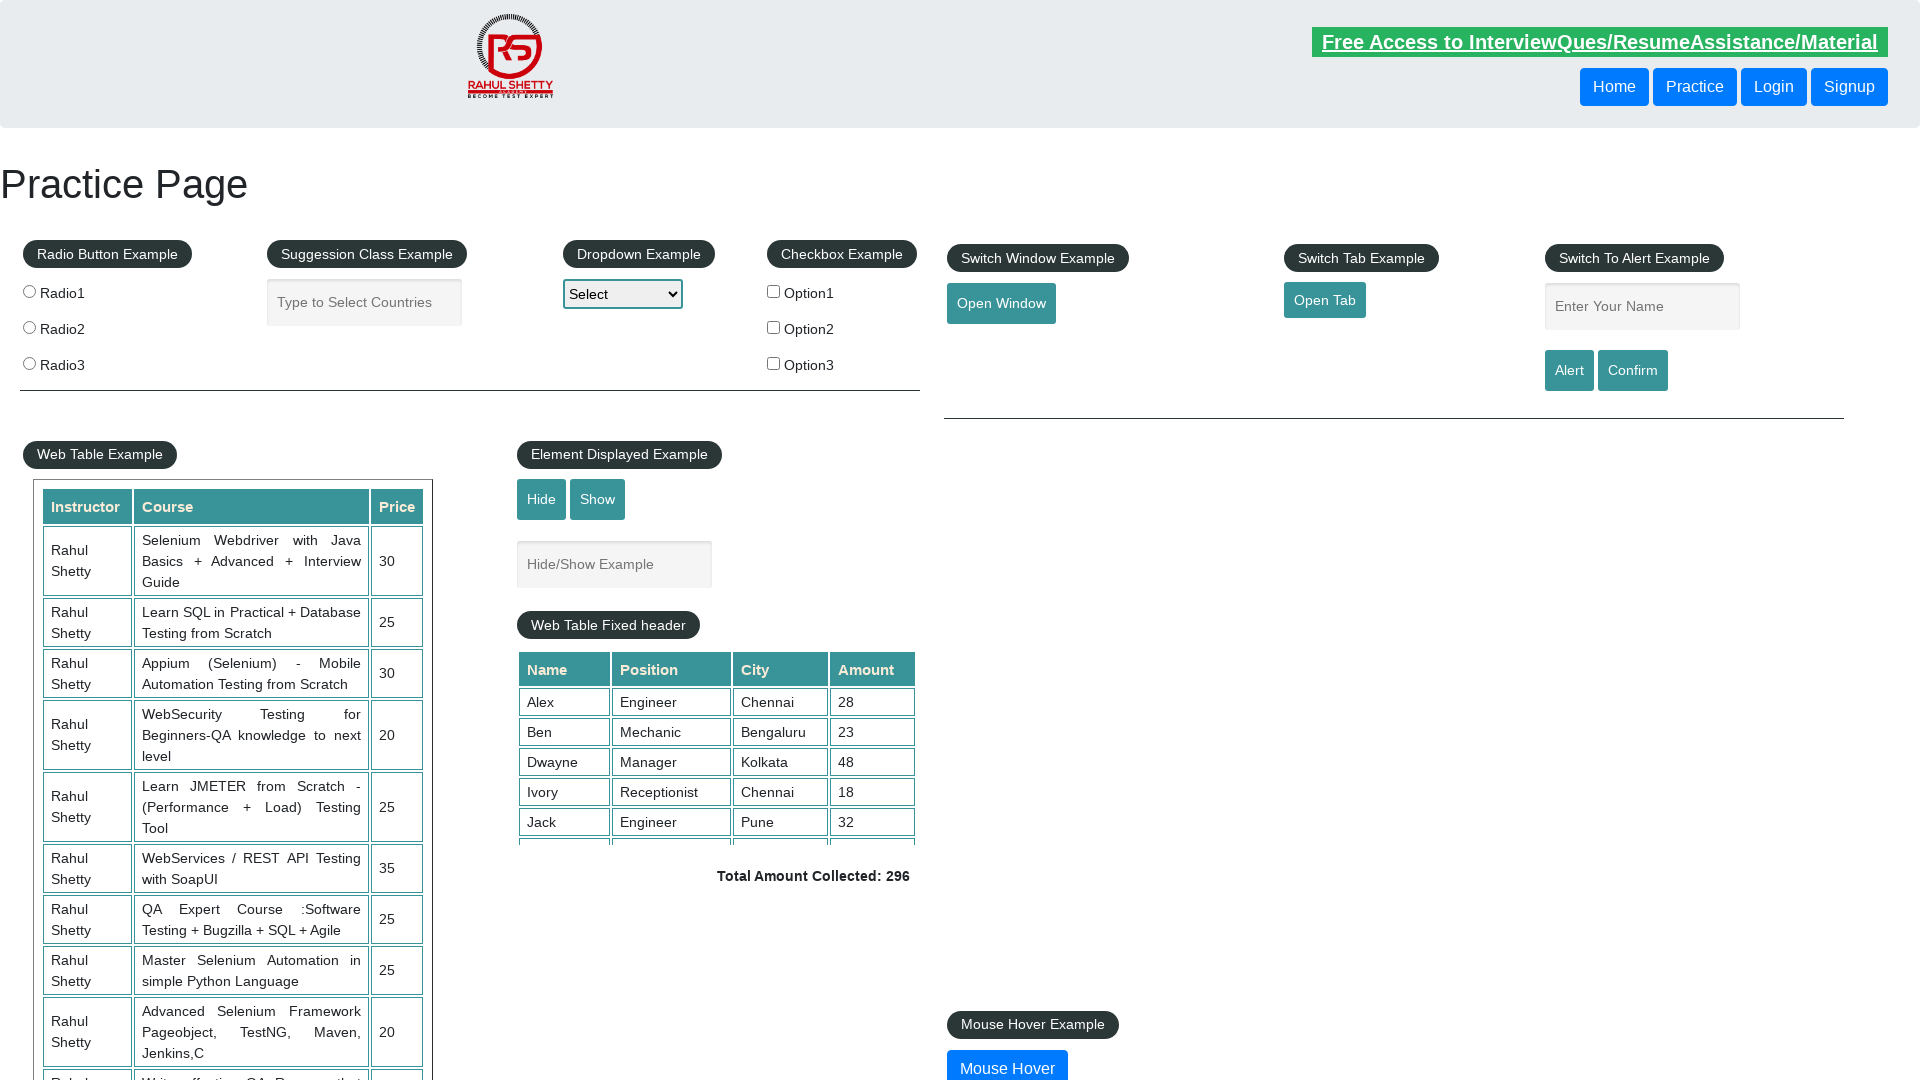